Tests hovering over an element to reveal a hidden element

Starting URL: https://axafrance.github.io/webengine-dotnet/demo/Test.html

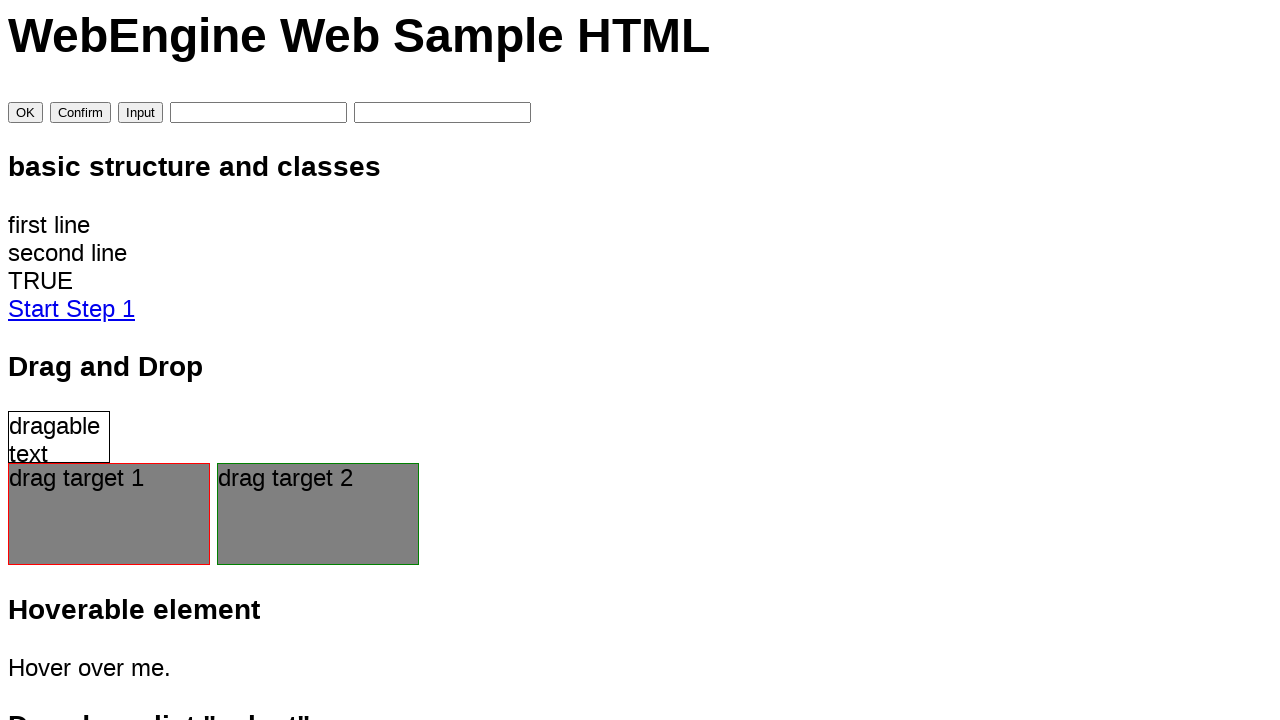

Checked that #hover_display element is initially hidden
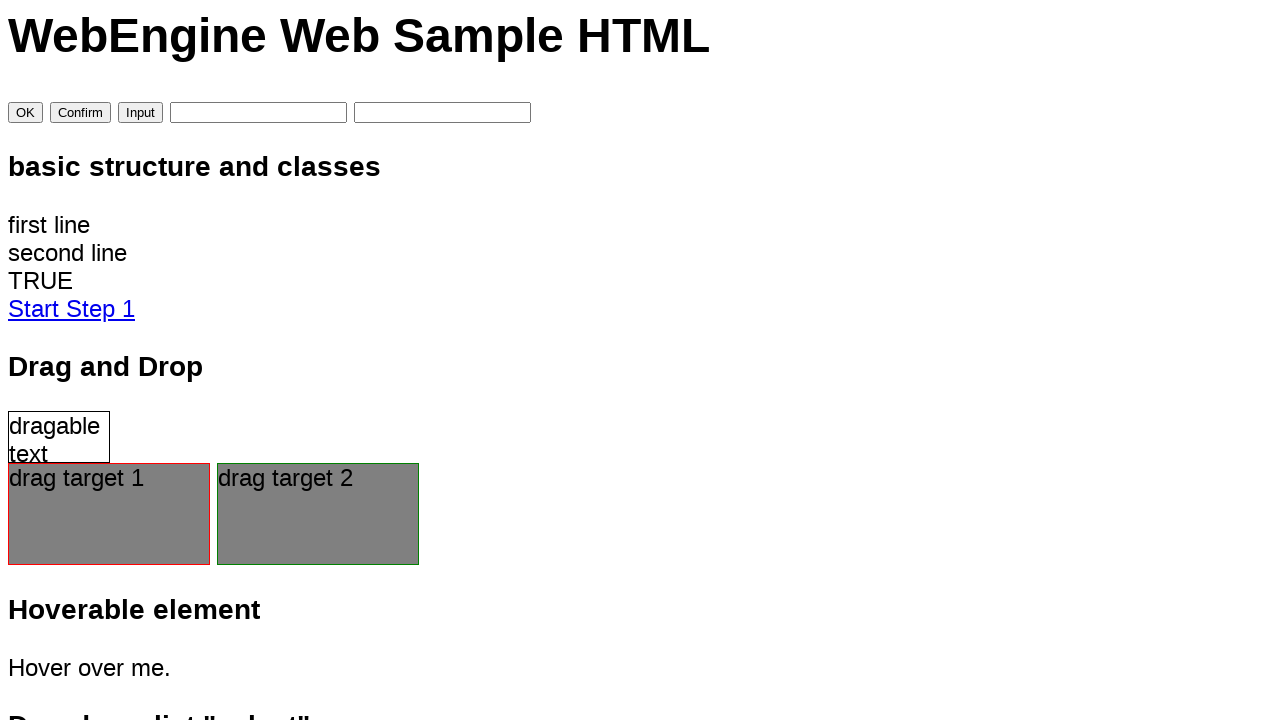

Asserted that display element was hidden before hover
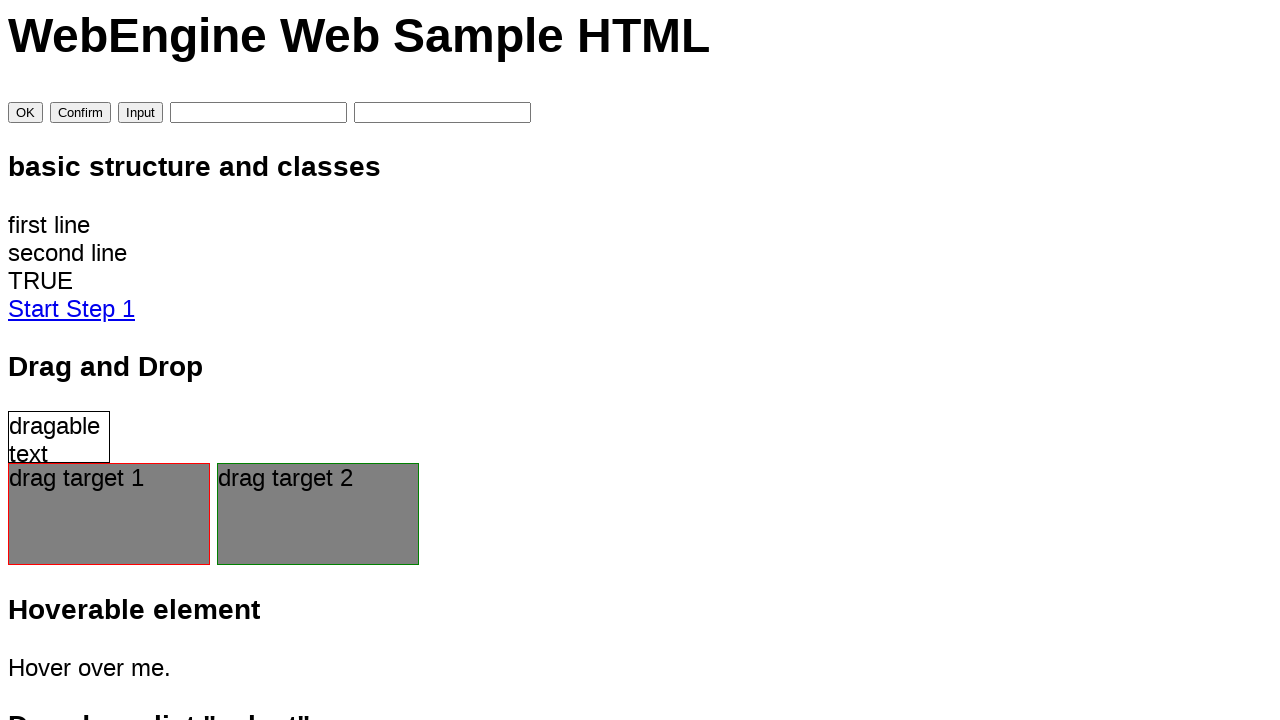

Hovered over #hover_item element at (640, 668) on #hover_item
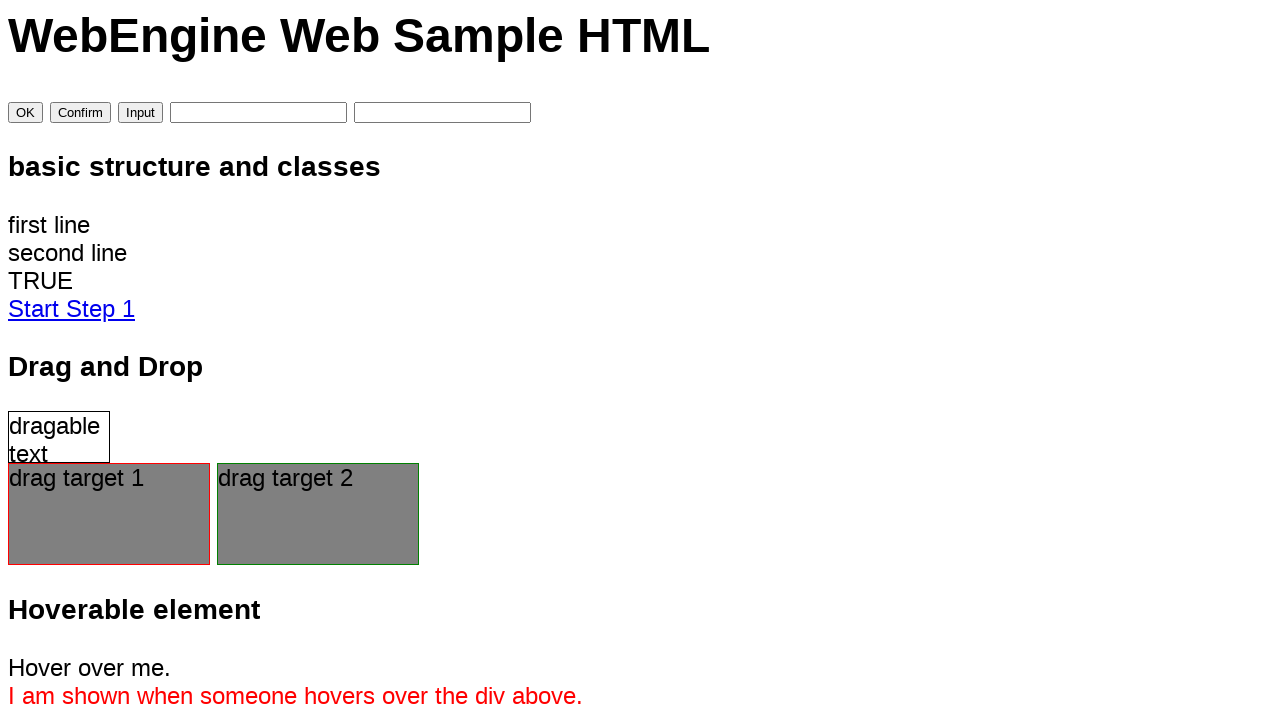

Checked that #hover_display element is now visible after hover
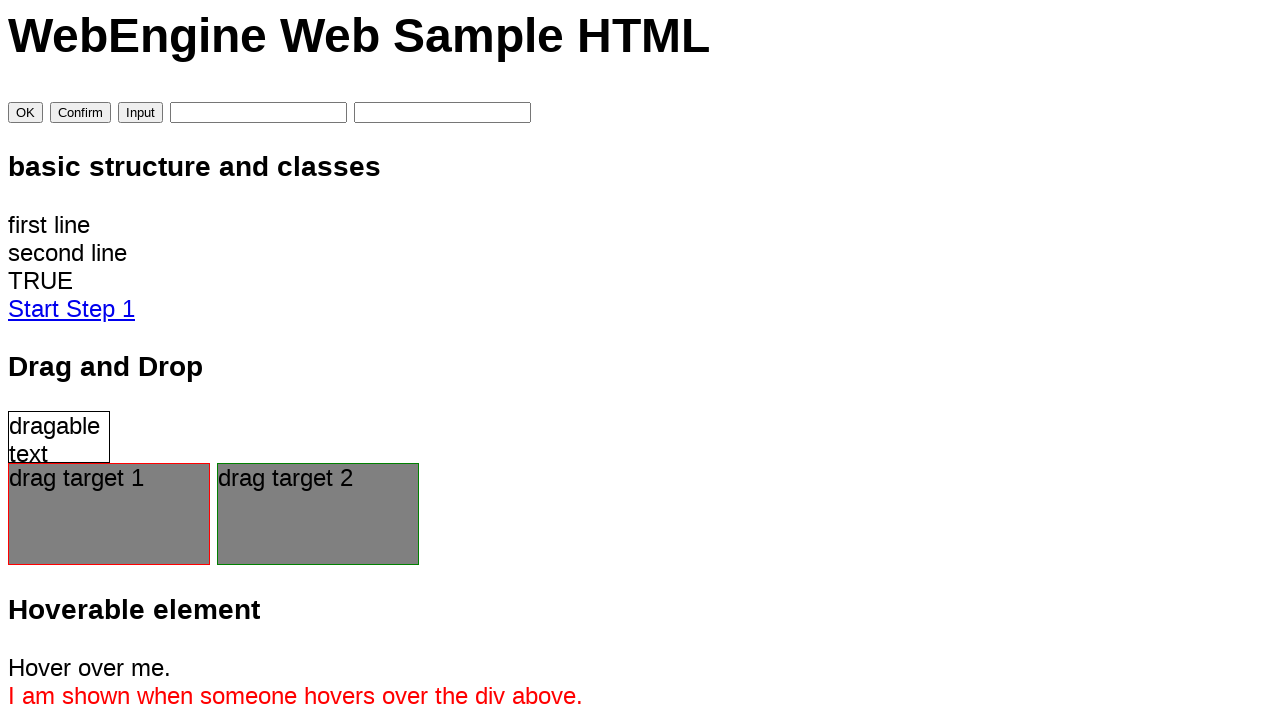

Asserted that display element became visible after hover
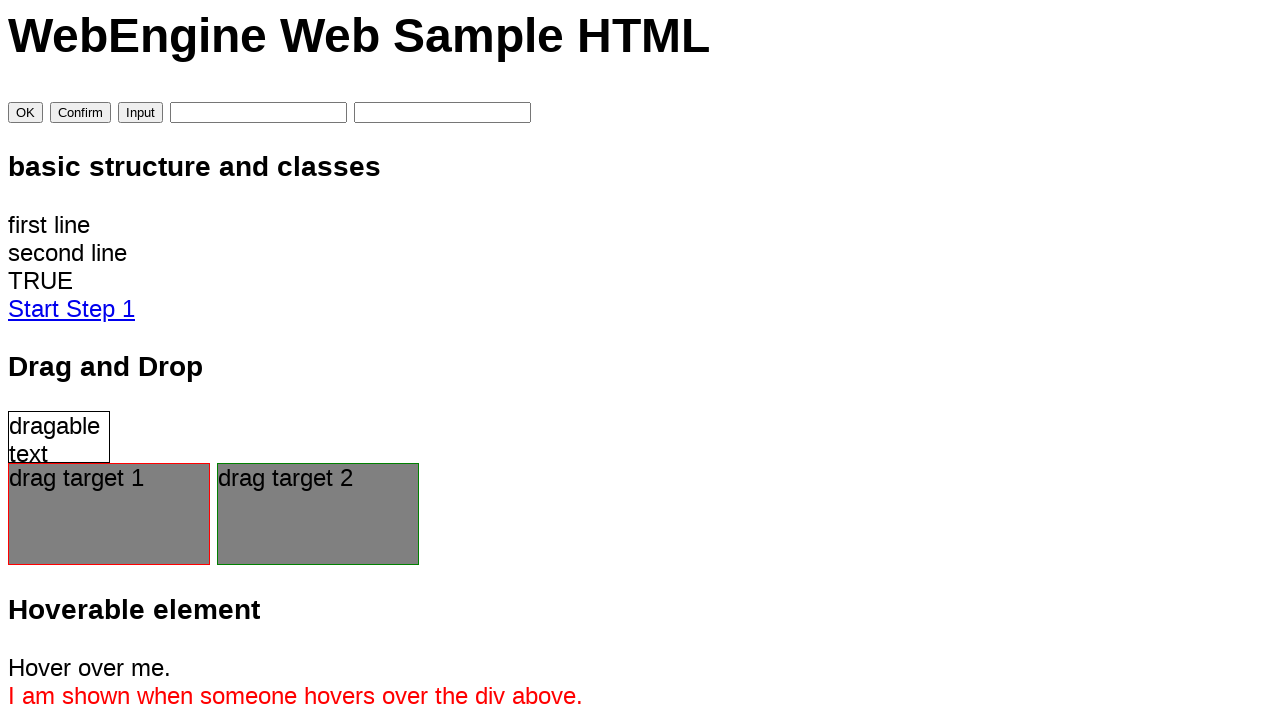

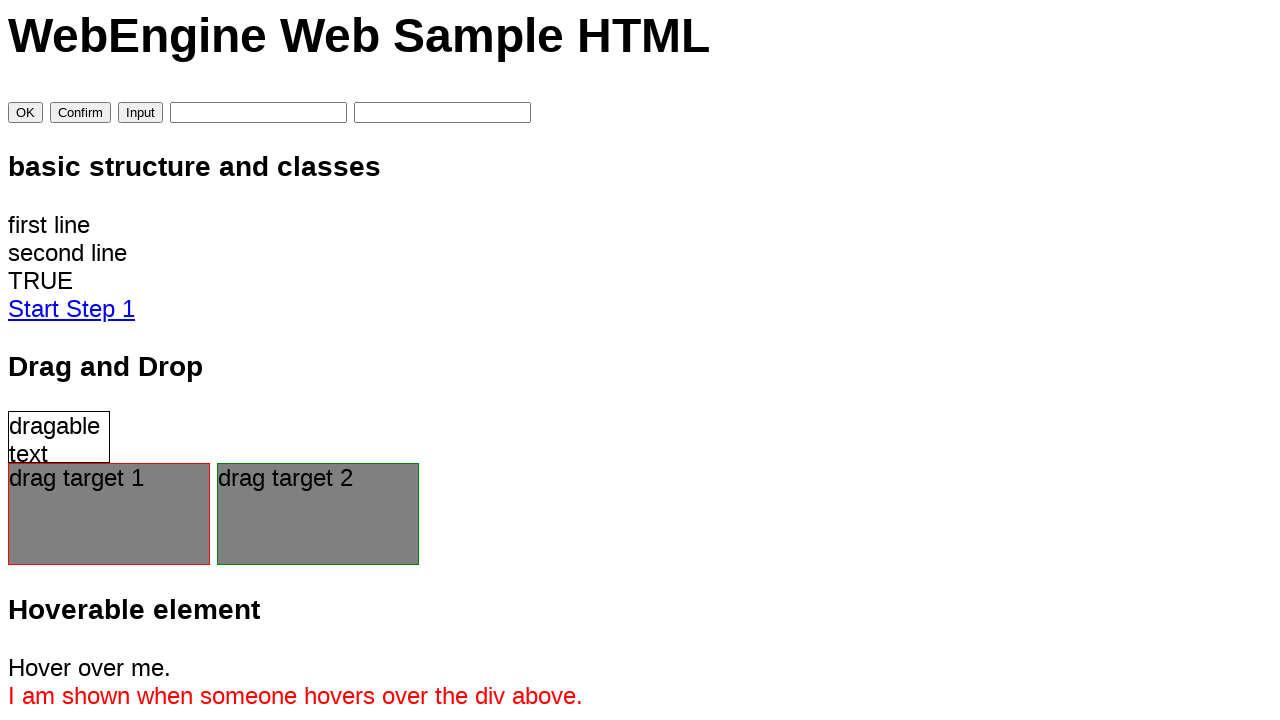